Tests a registration form by filling in first name, last name, and email fields, submitting the form, and verifying the success message displays correctly.

Starting URL: http://suninjuly.github.io/registration1.html

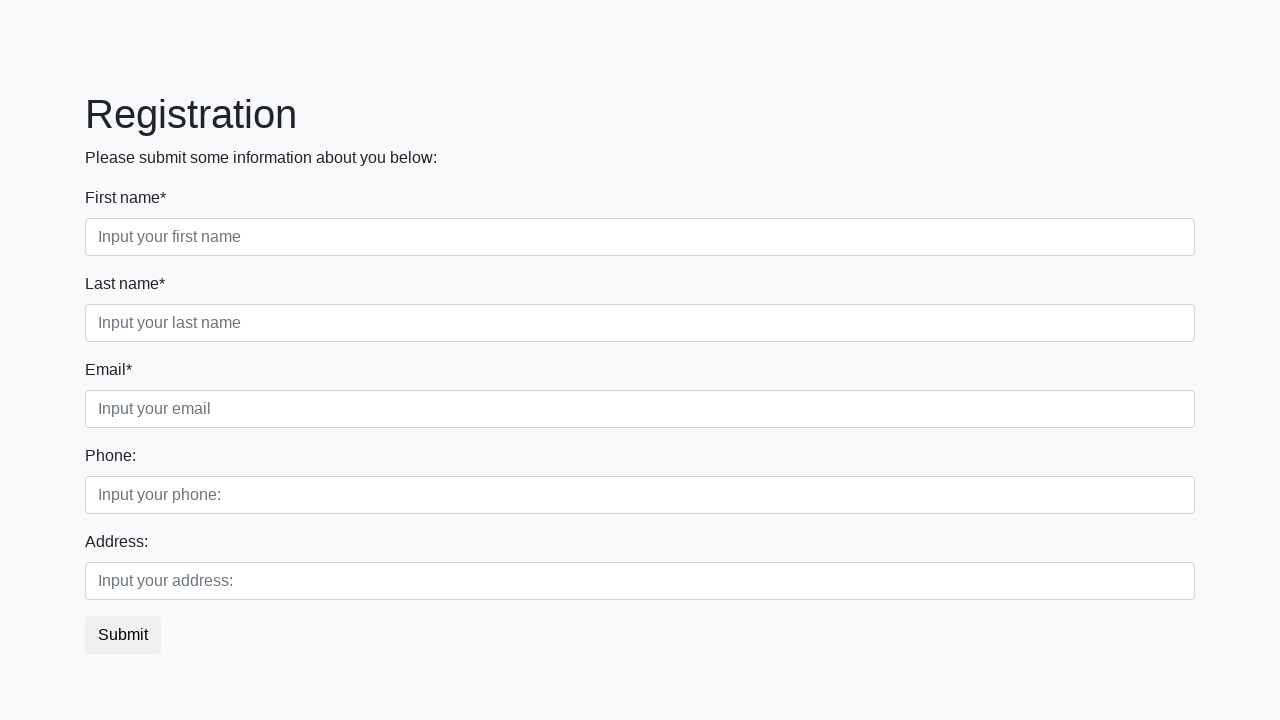

Filled first name field with 'Massimo' on input[placeholder='Input your first name']
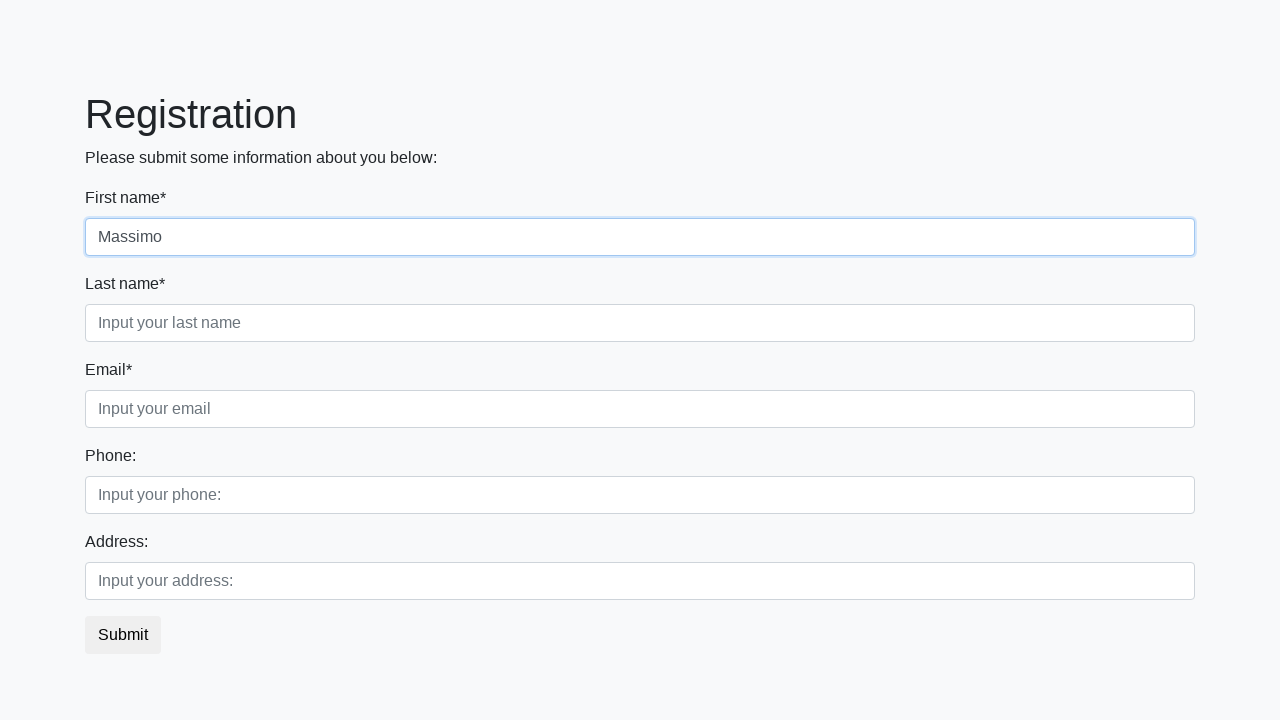

Filled last name field with 'Makar' on input[placeholder='Input your last name']
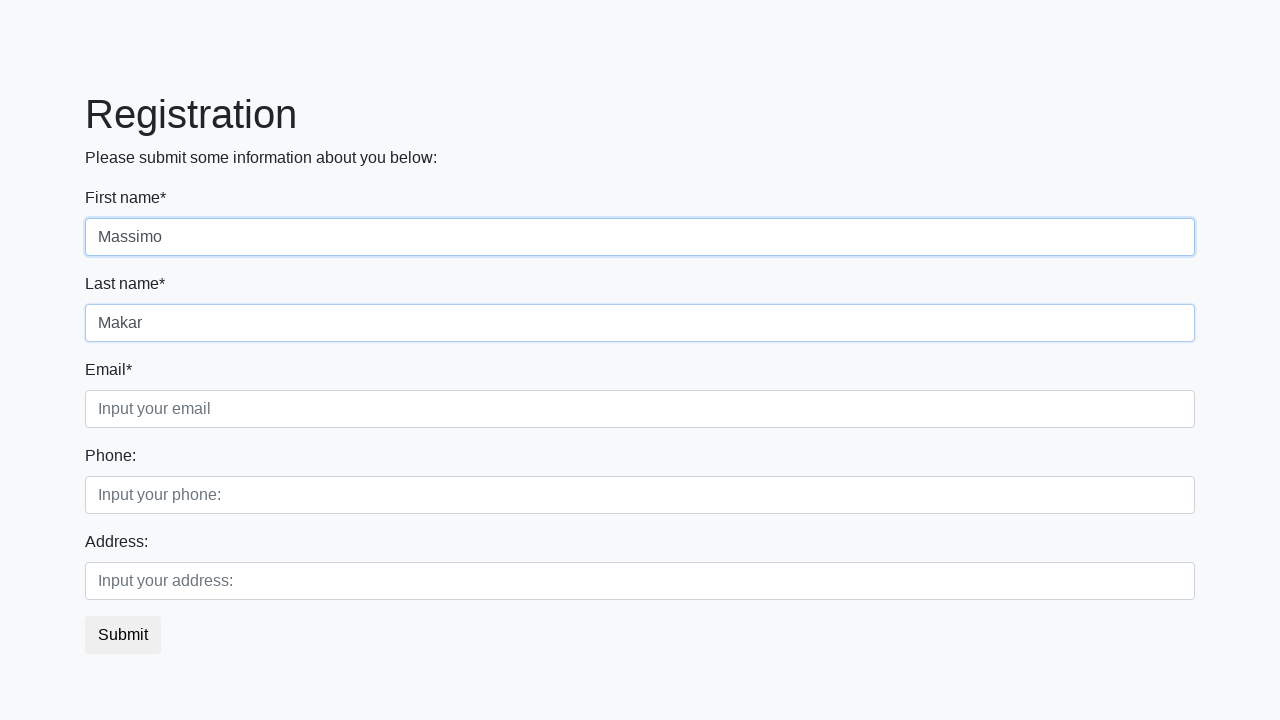

Filled email field with 'max@makar.mail.ca' on input[placeholder='Input your email']
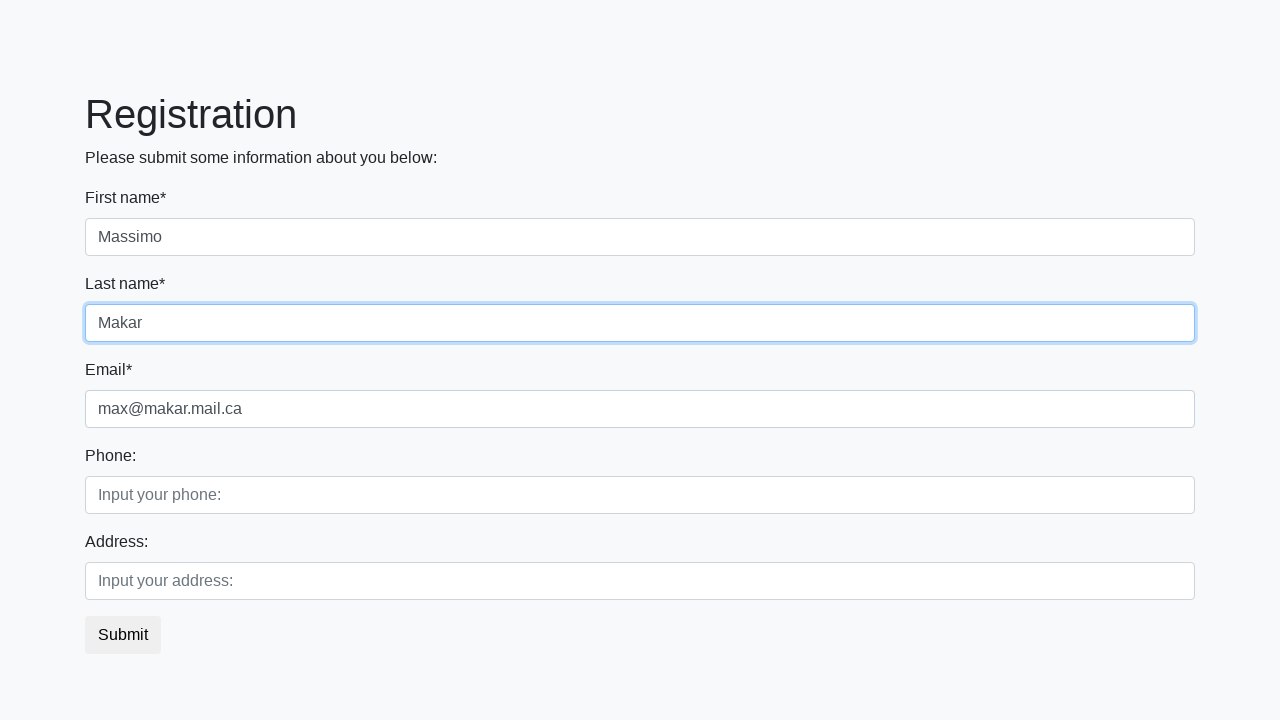

Clicked submit button to register at (123, 635) on button.btn
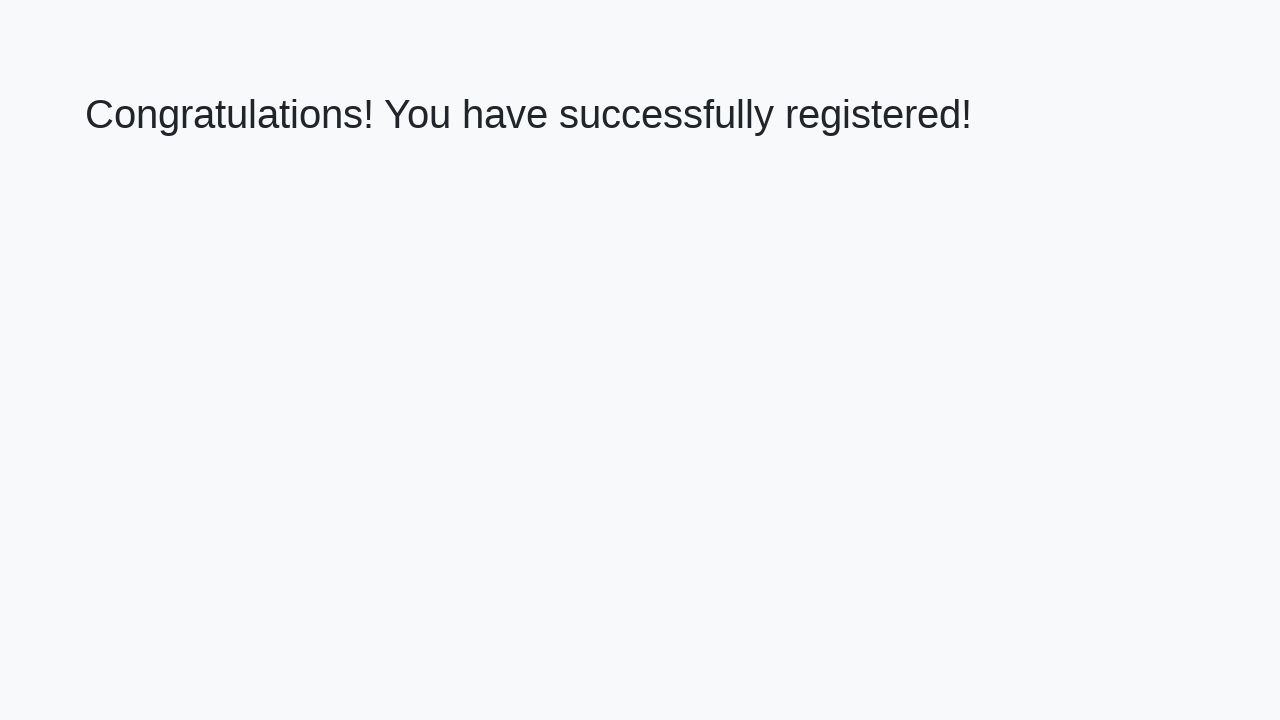

Success message element loaded
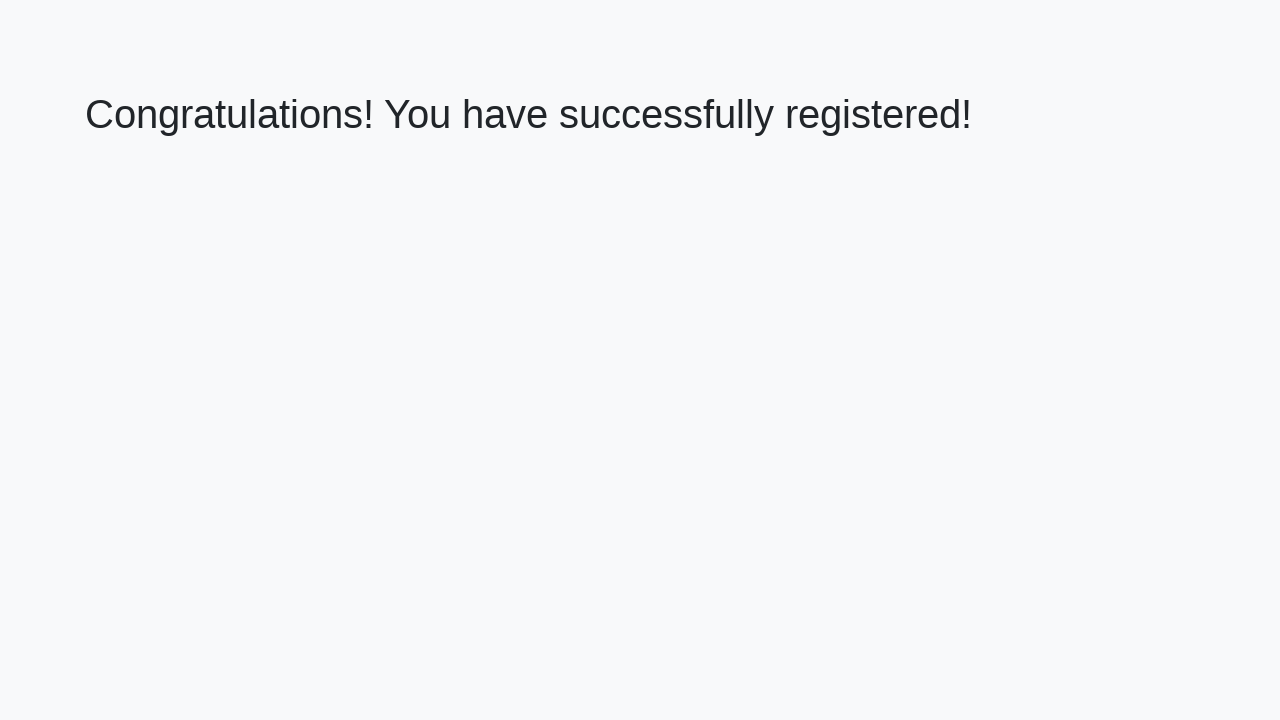

Retrieved success message text: 'Congratulations! You have successfully registered!'
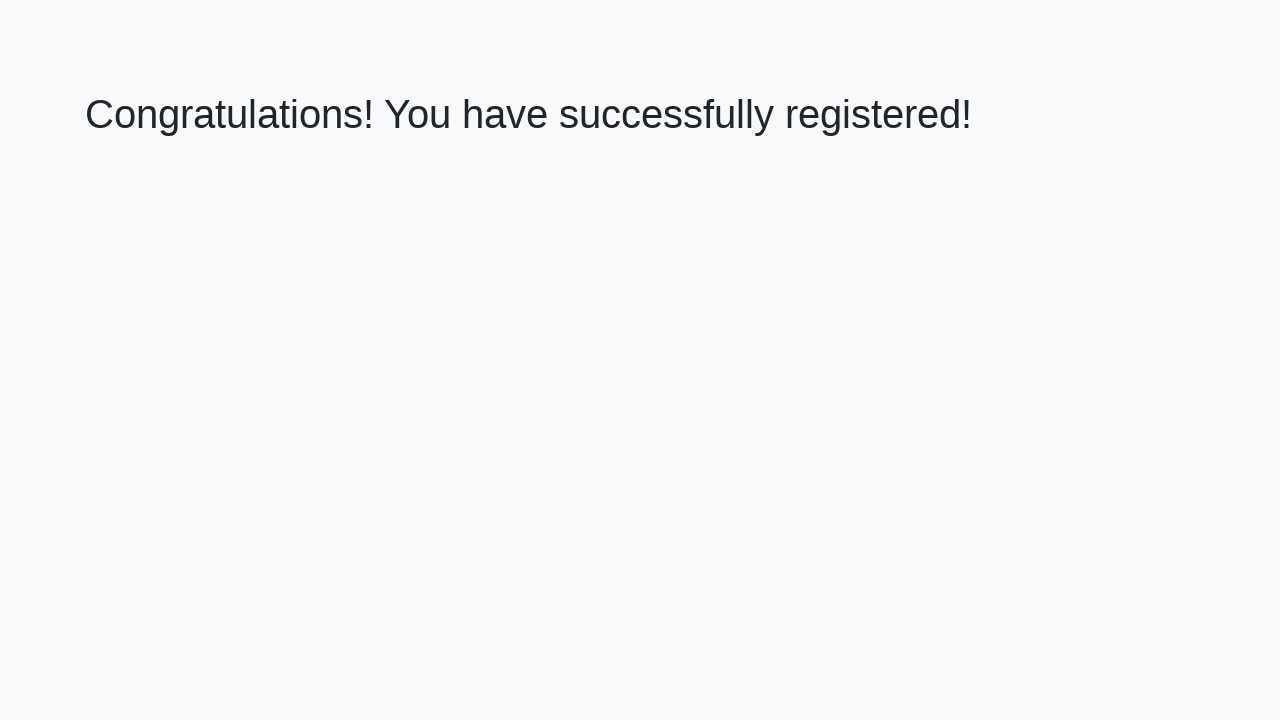

Verified success message matches expected text
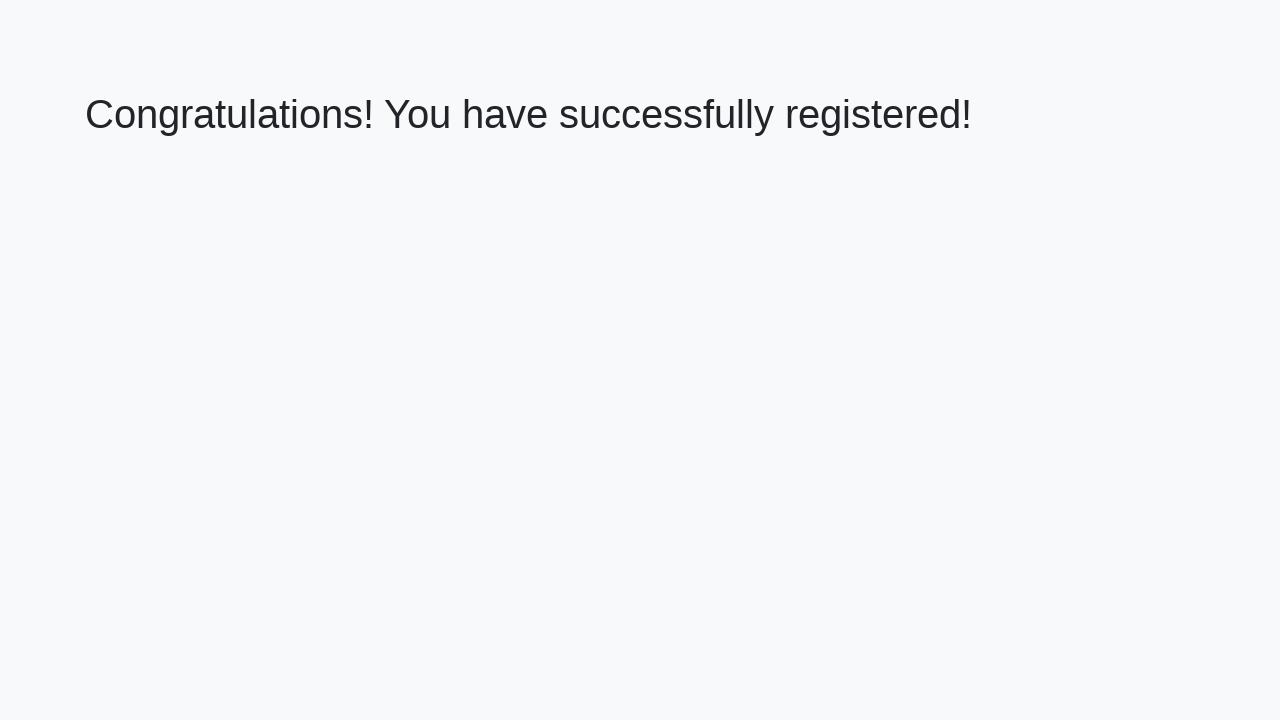

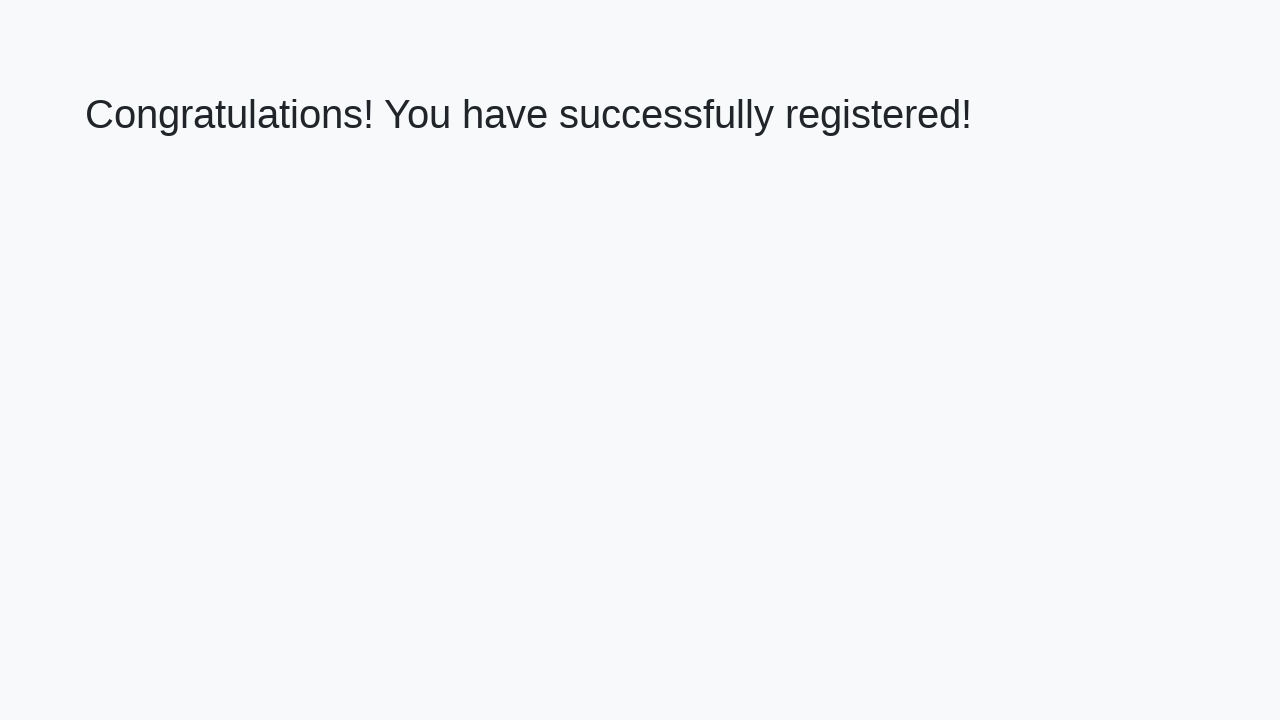